Navigates to testotomasyonu.com and verifies the URL contains the expected text

Starting URL: https://testotomasyonu.com

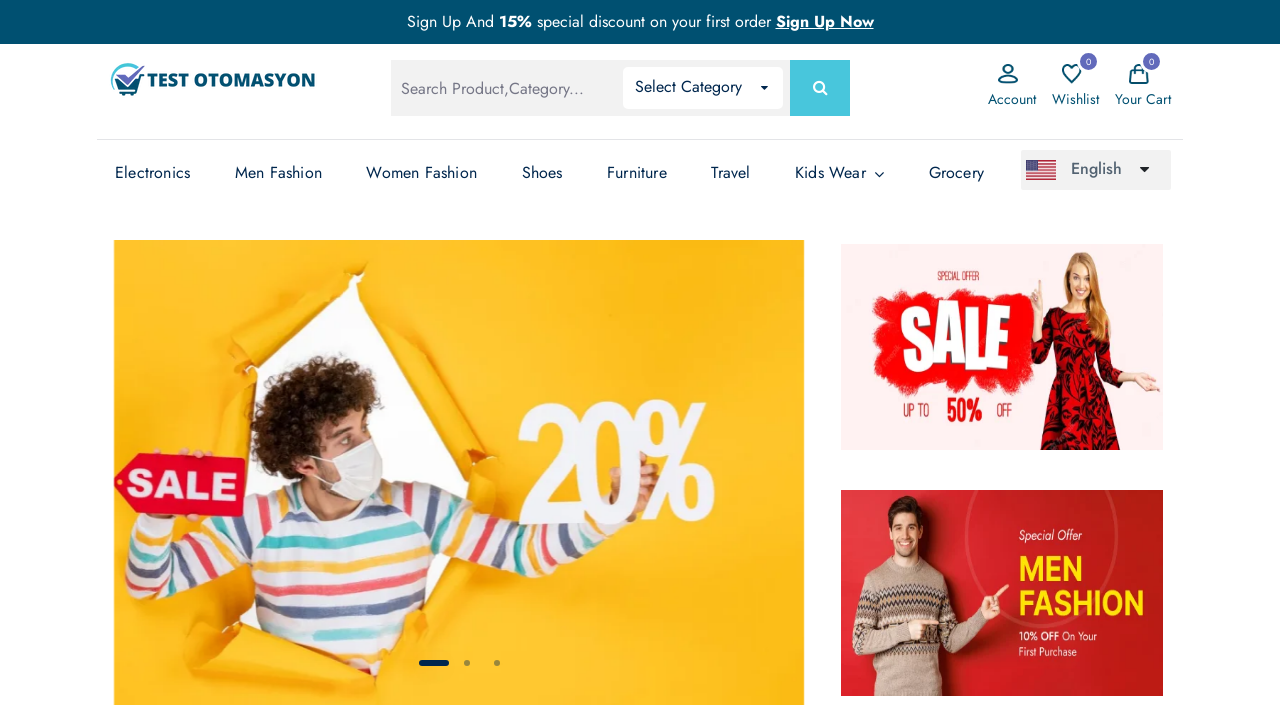

Verified URL contains 'testotomasyonu'
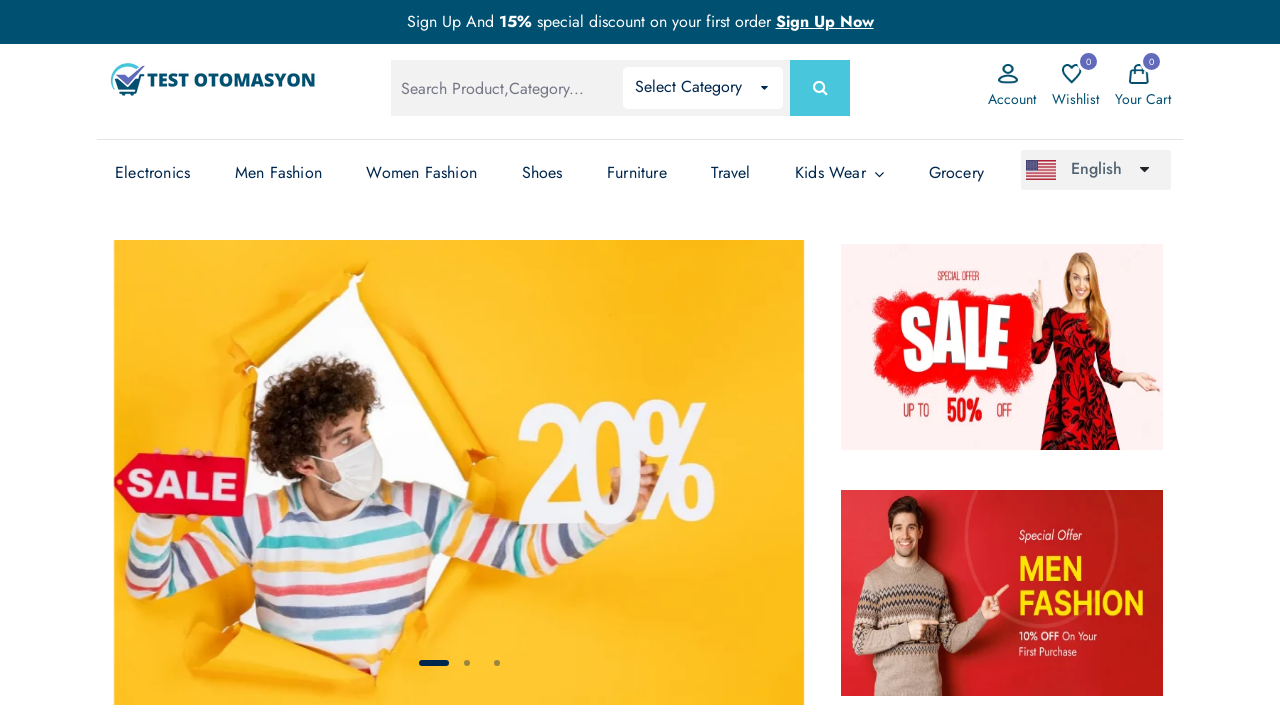

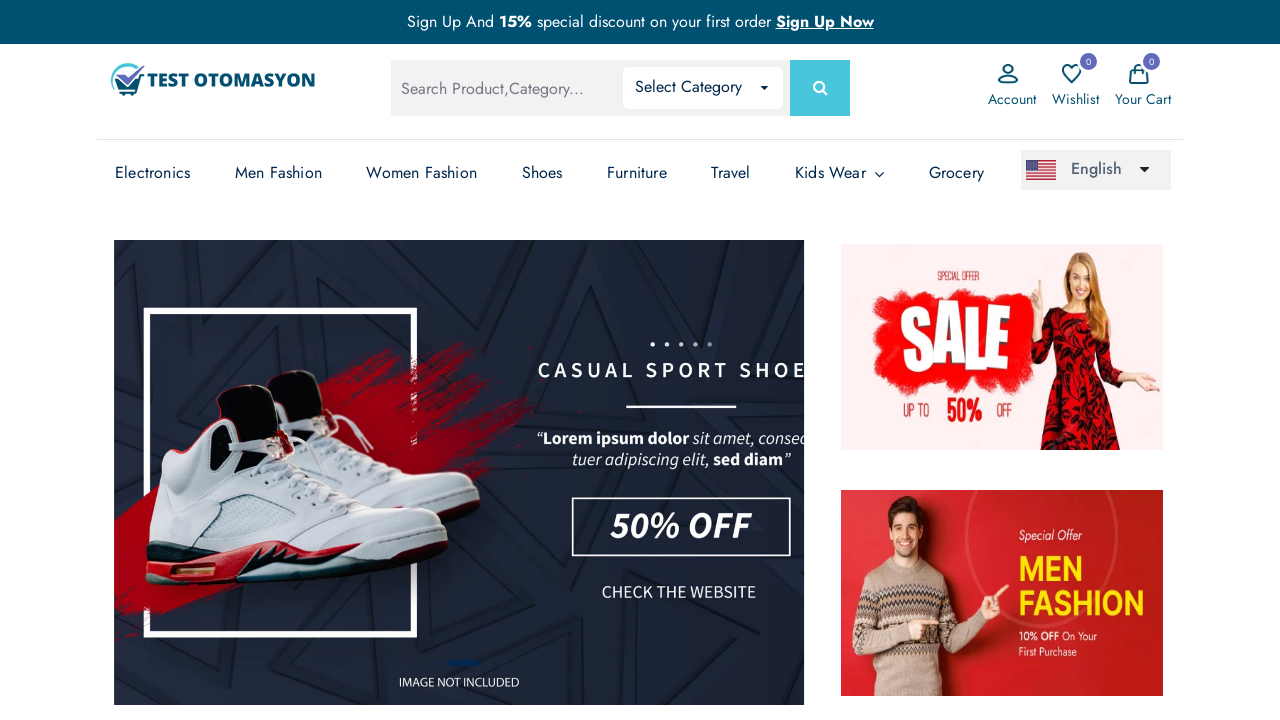